Creates todo items, edits one, and verifies the edit is saved on blur

Starting URL: https://demo.playwright.dev/todomvc

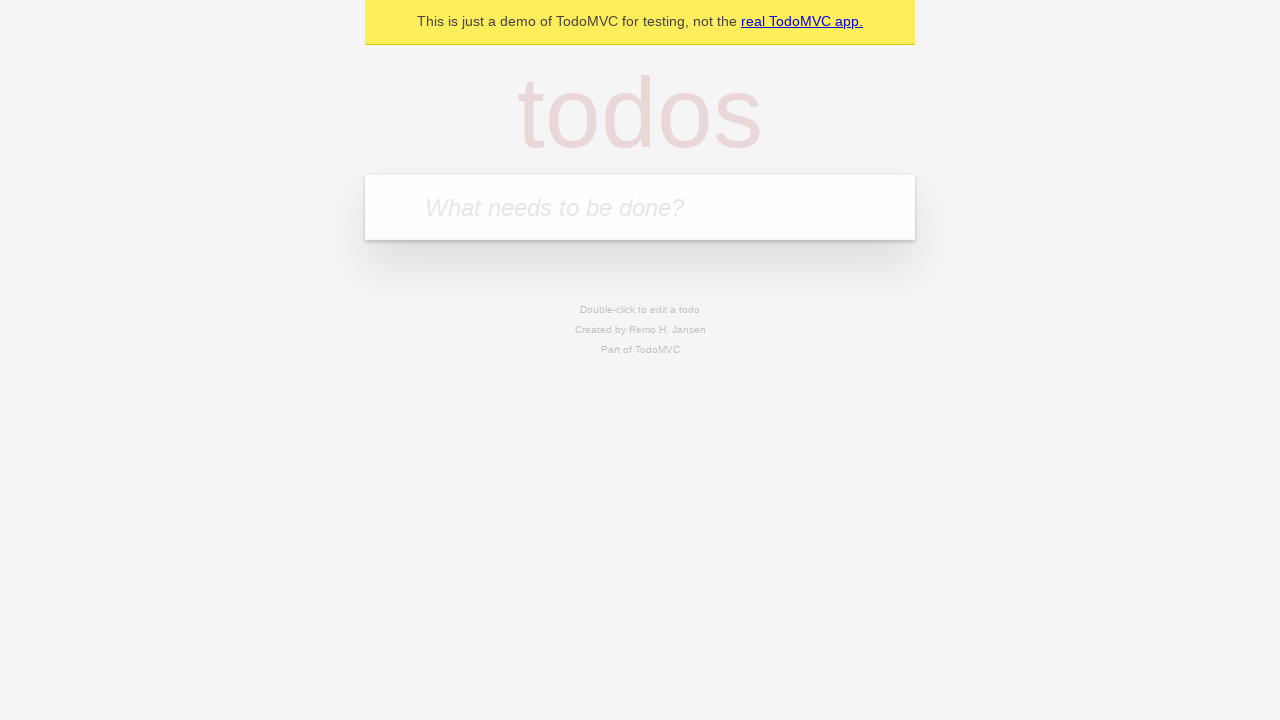

Filled first todo item 'buy some cheese' on .new-todo
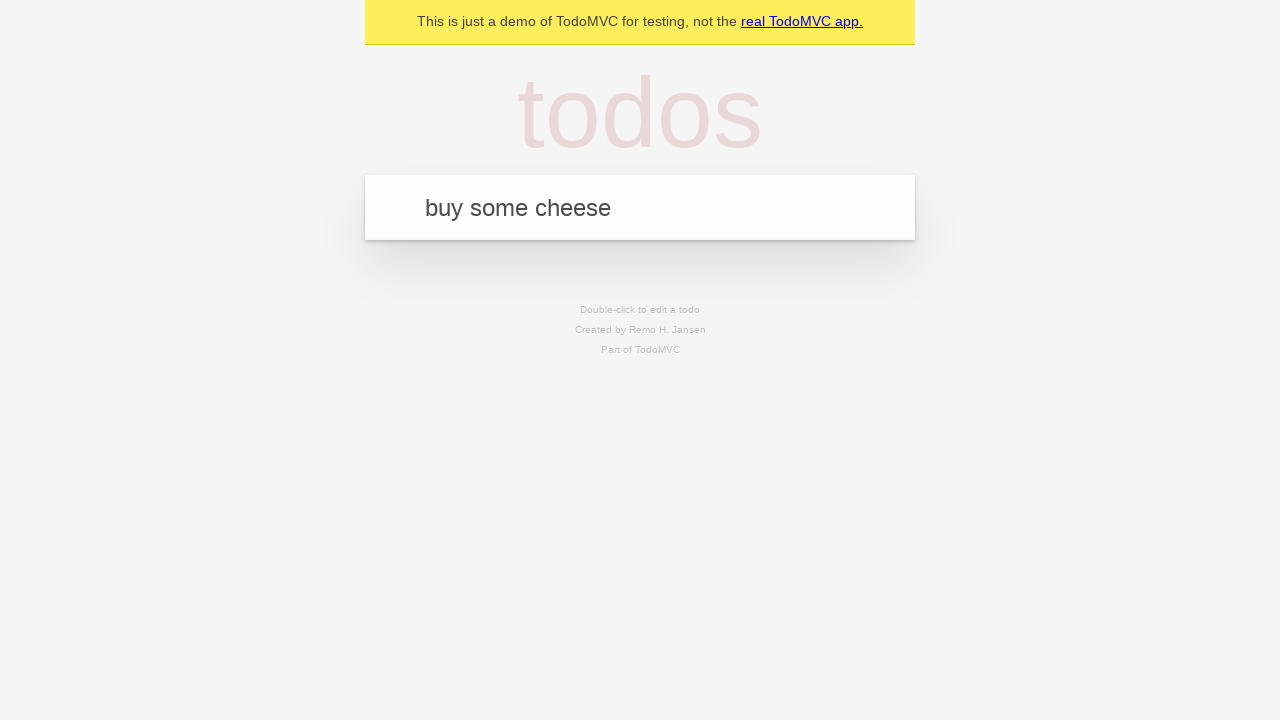

Pressed Enter to create first todo item on .new-todo
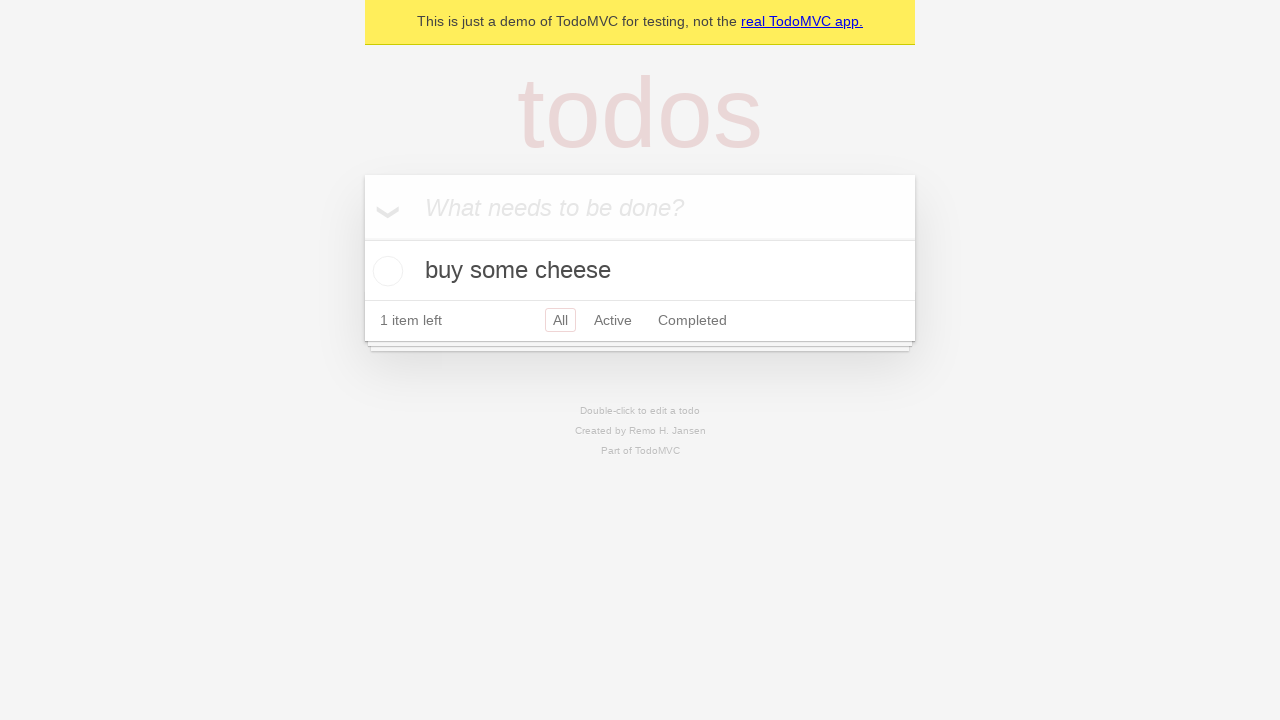

Filled second todo item 'feed the cat' on .new-todo
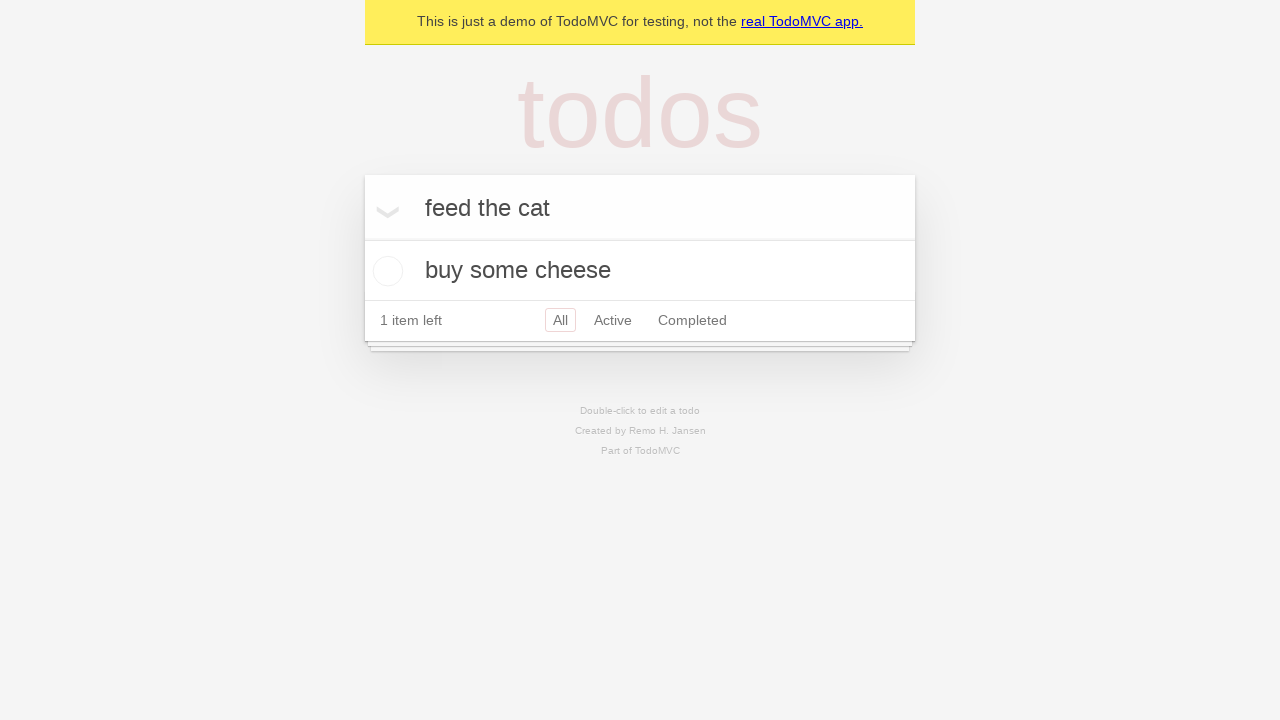

Pressed Enter to create second todo item on .new-todo
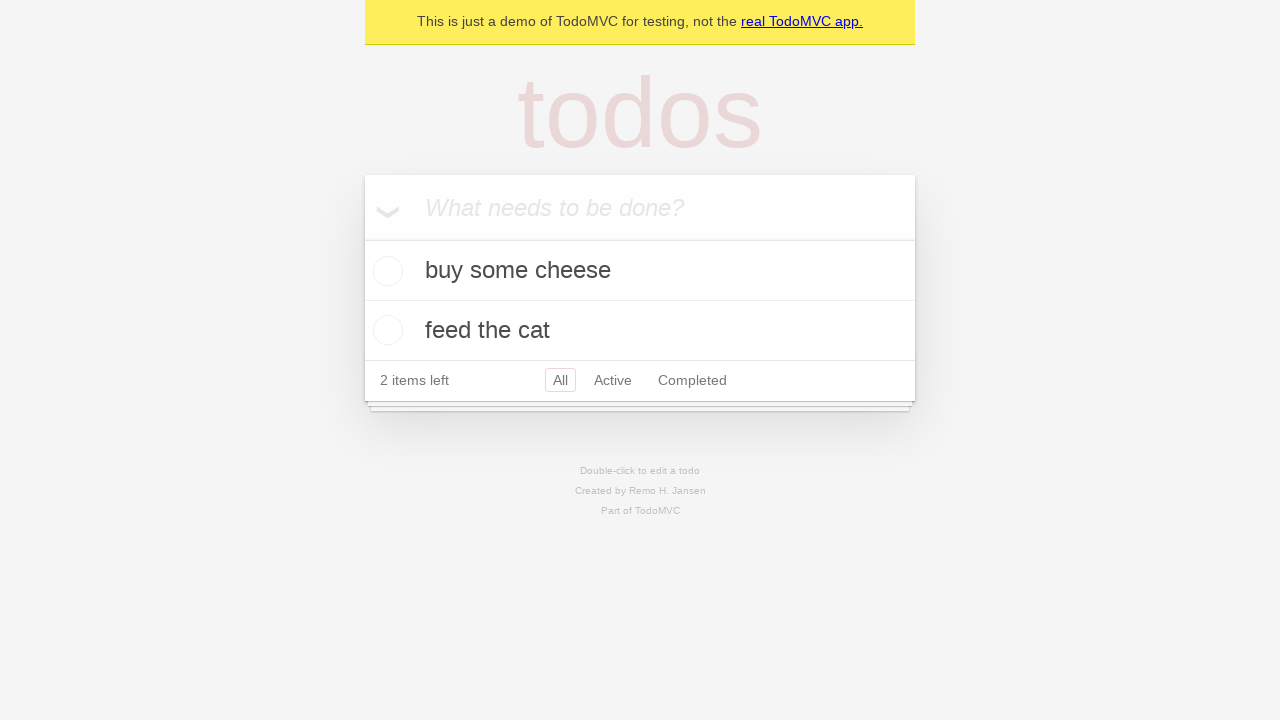

Filled third todo item 'book a doctors appointment' on .new-todo
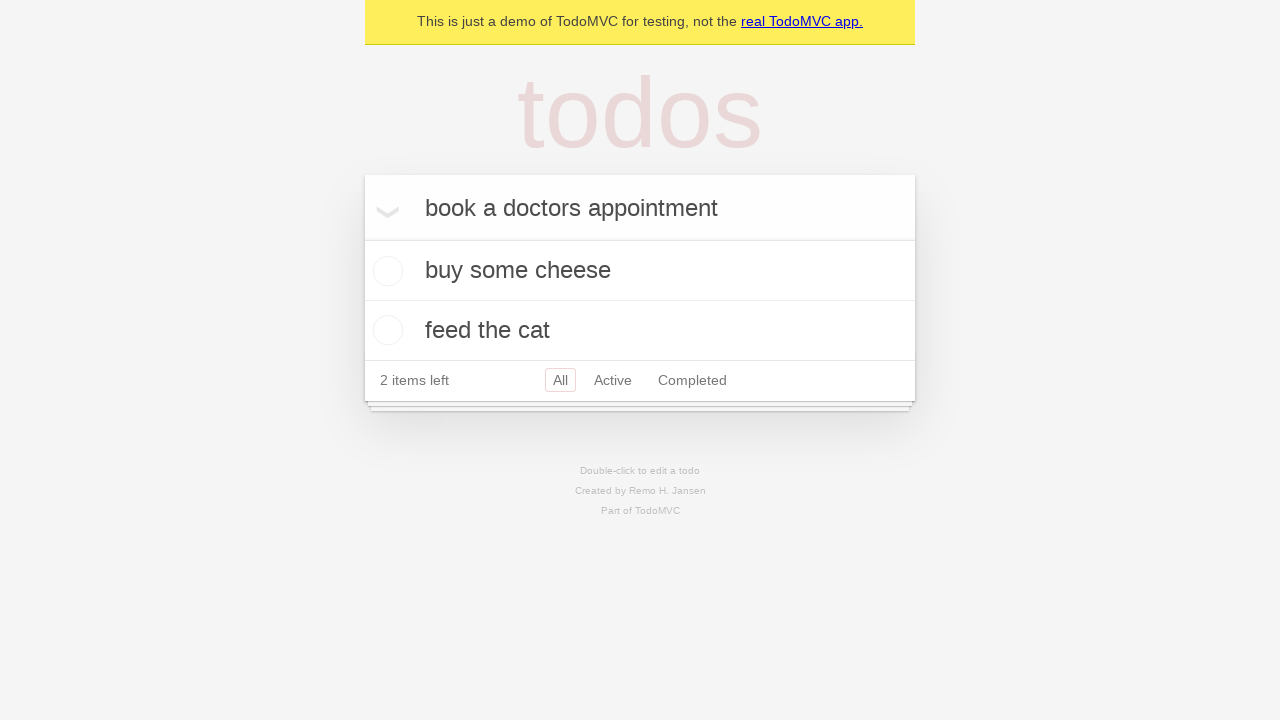

Pressed Enter to create third todo item on .new-todo
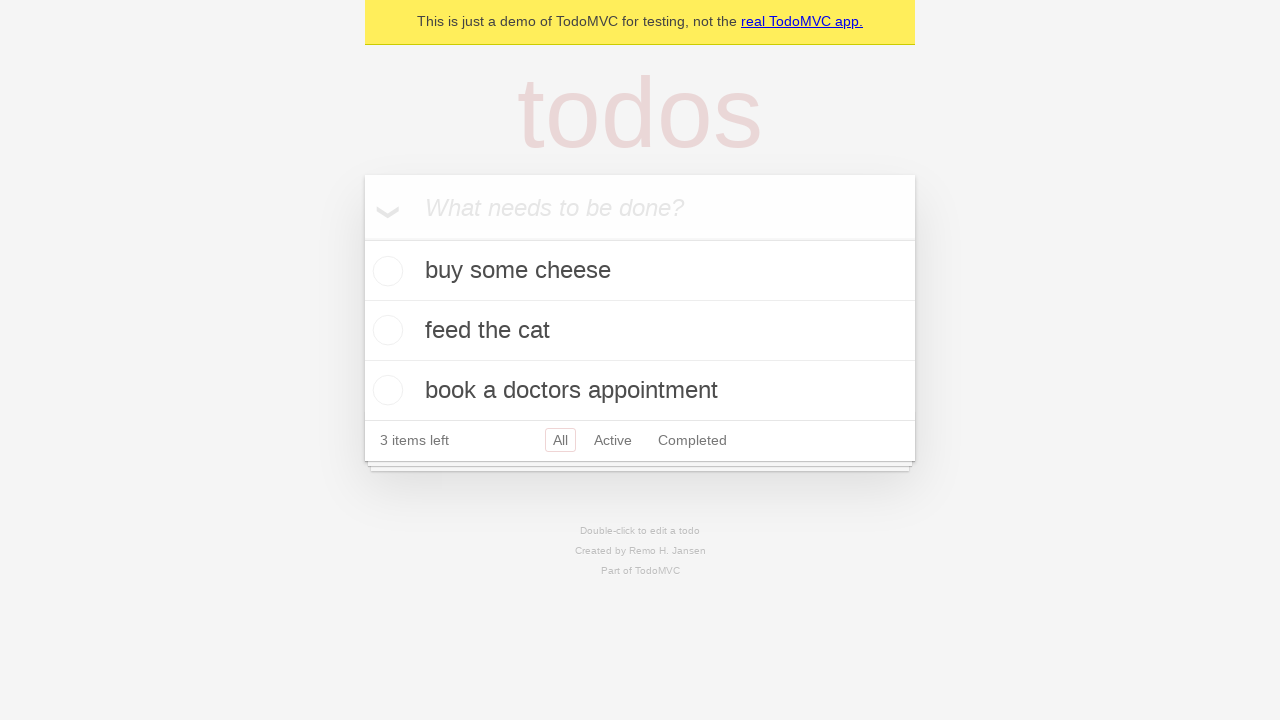

Located all todo items
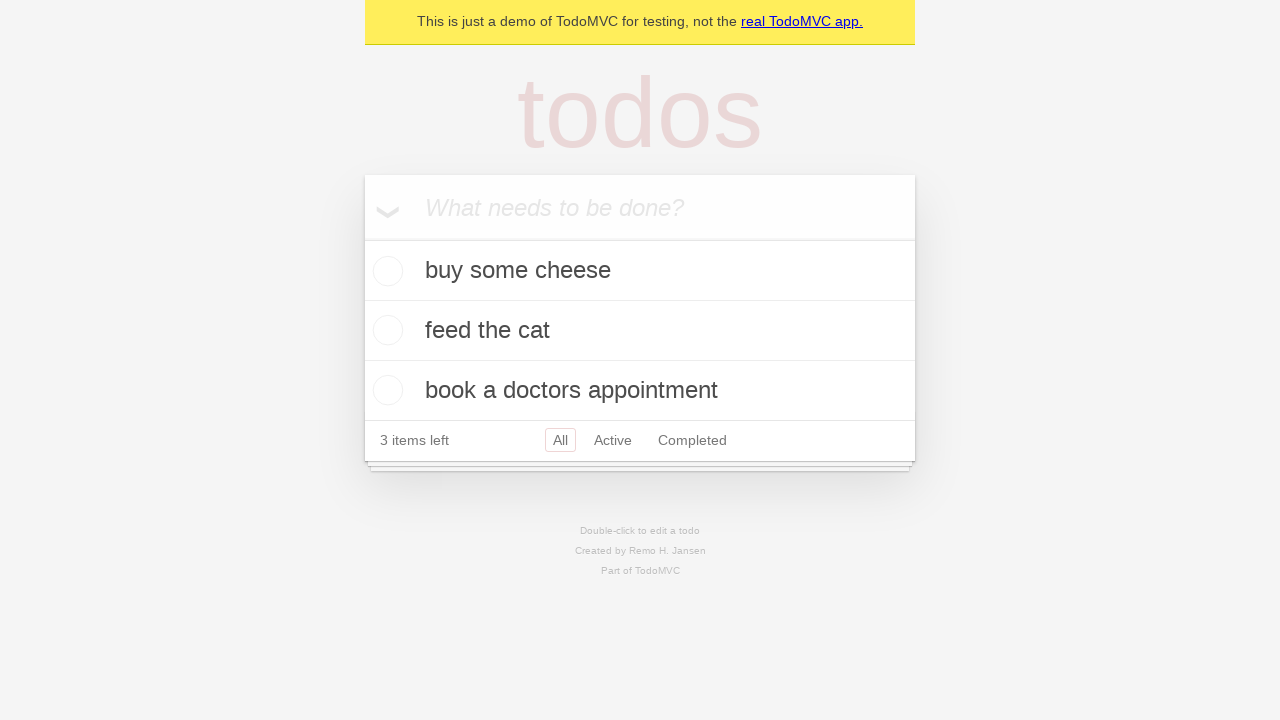

Double-clicked second todo item to enter edit mode at (640, 331) on .todo-list li >> nth=1
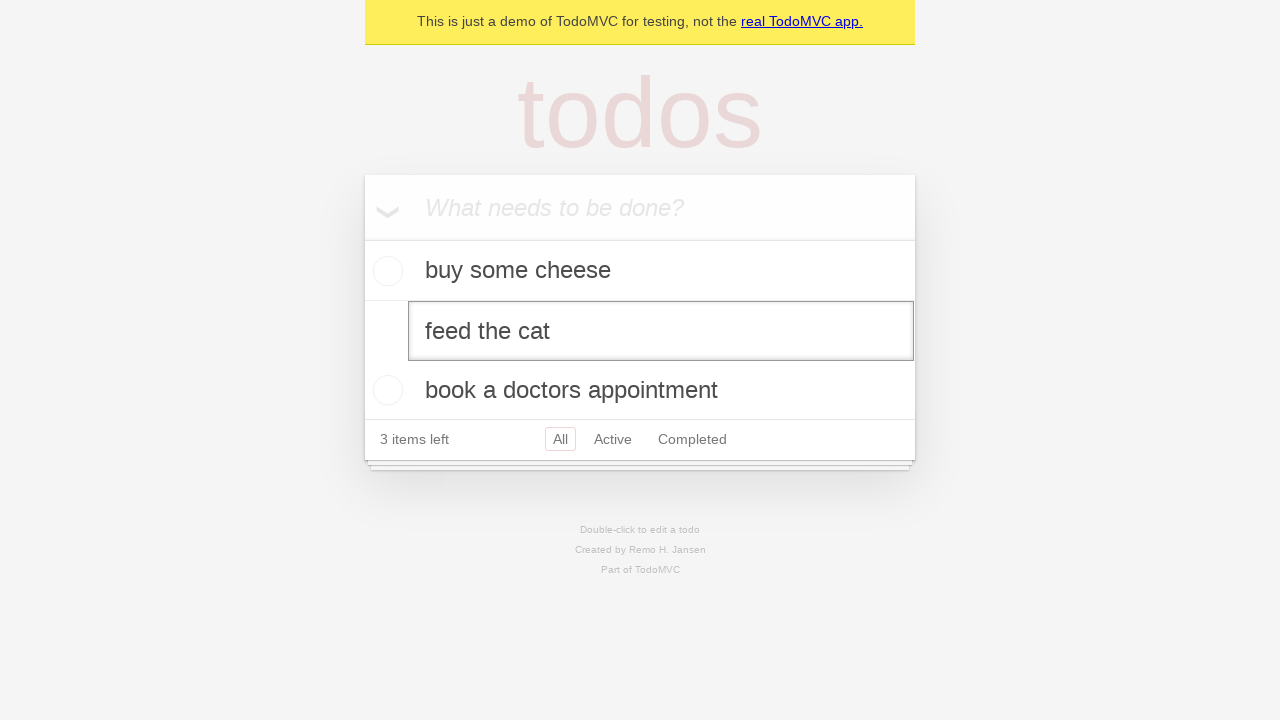

Filled edit field with 'buy some sausages' on .todo-list li >> nth=1 >> .edit
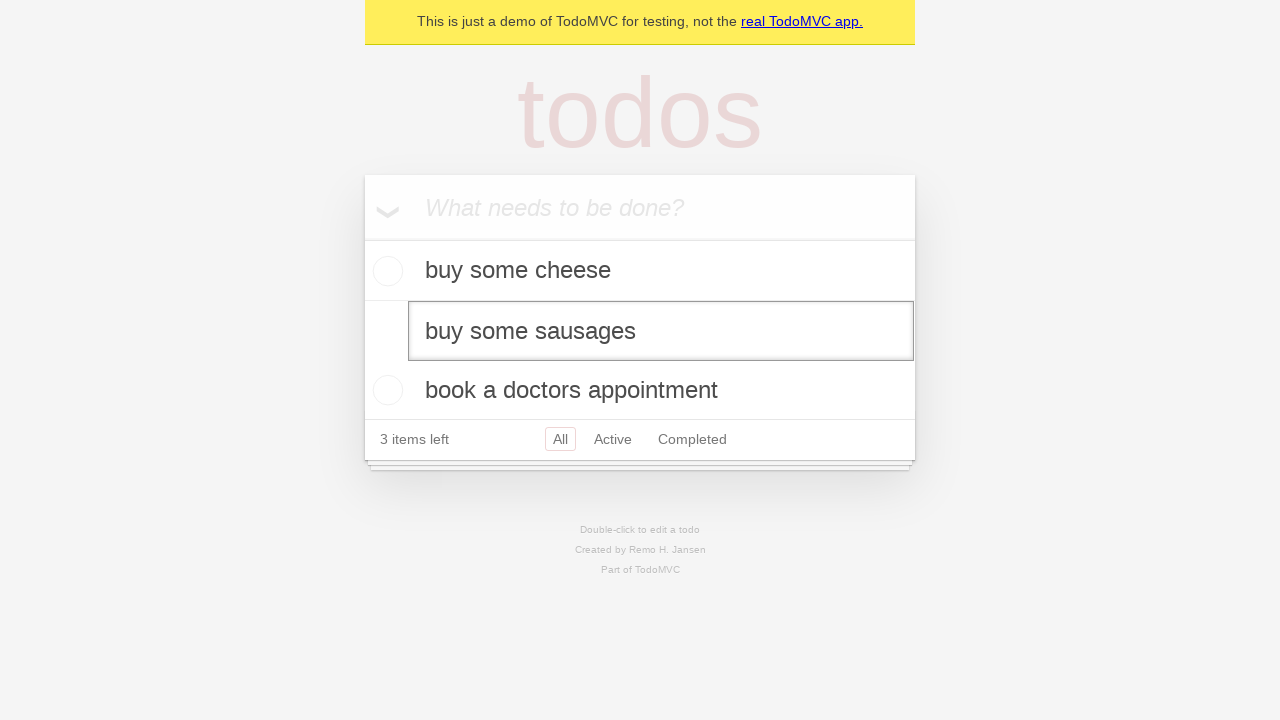

Dispatched blur event to save the edit
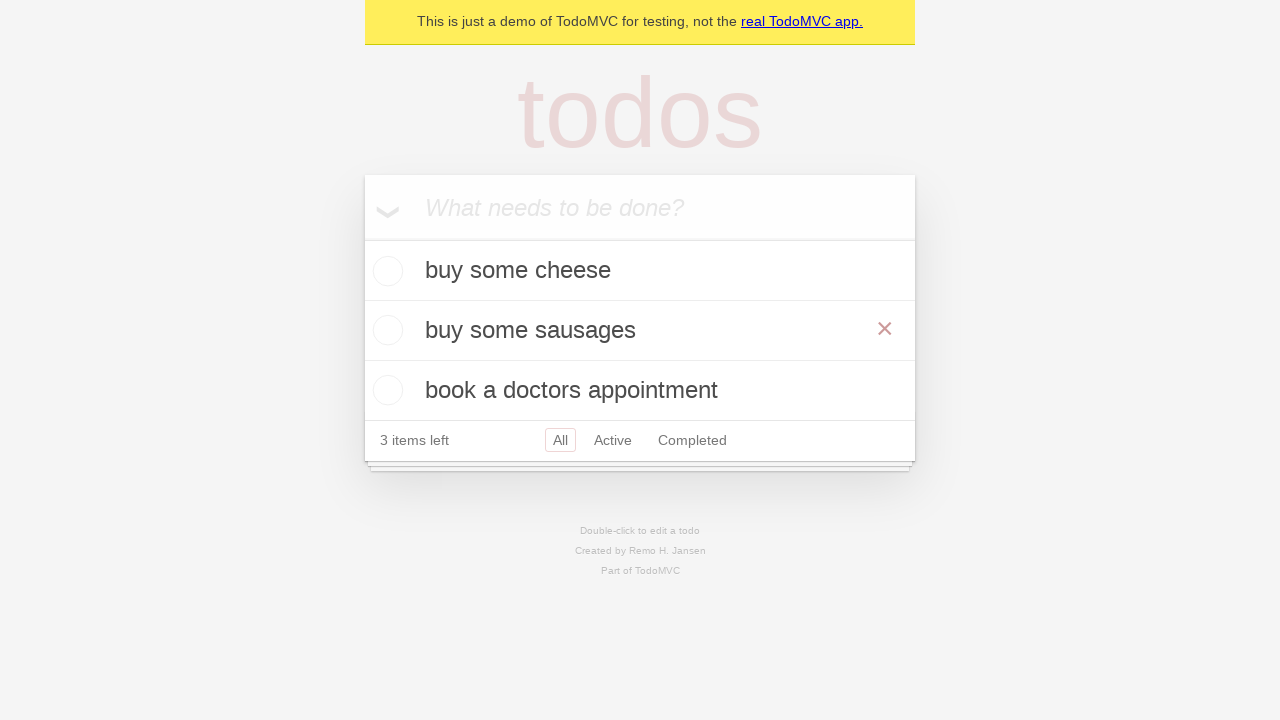

Verified todo list is still visible after edit
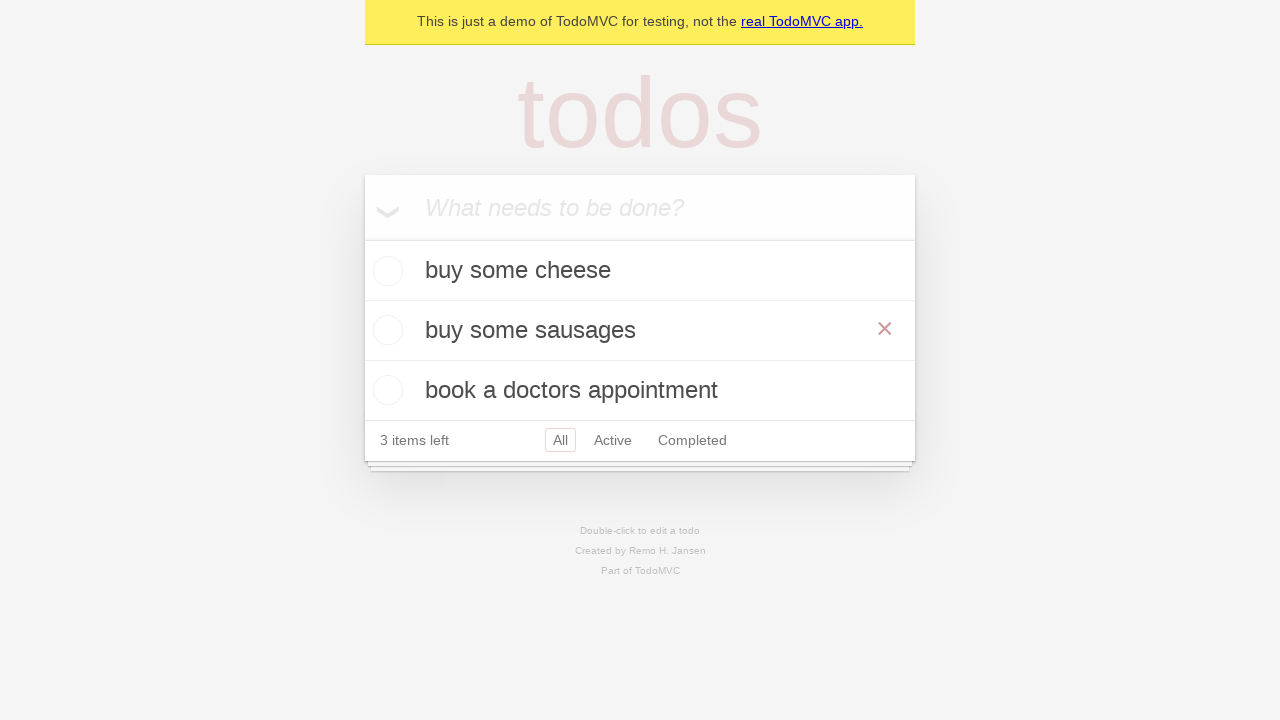

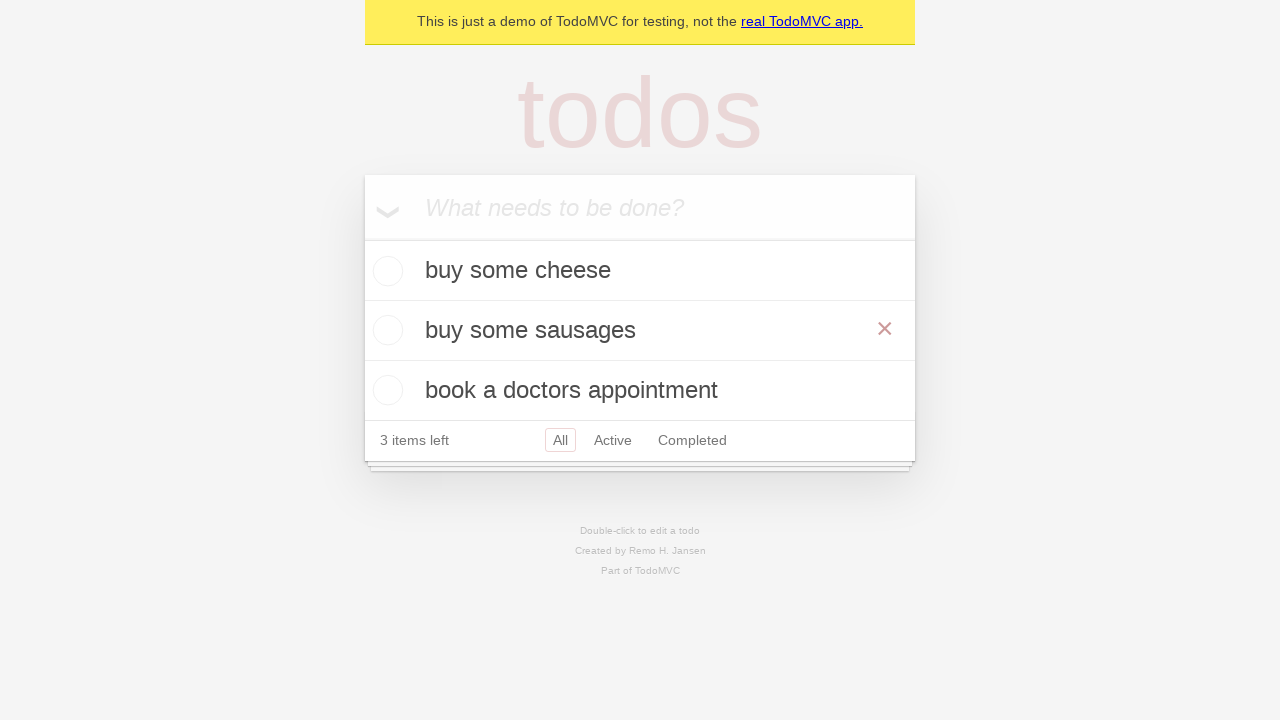